Tests the feedback form submission by filling in name, email, subject, and comment fields, then clicking the submit button to send feedback.

Starting URL: https://demo.testfire.net/feedback.jsp

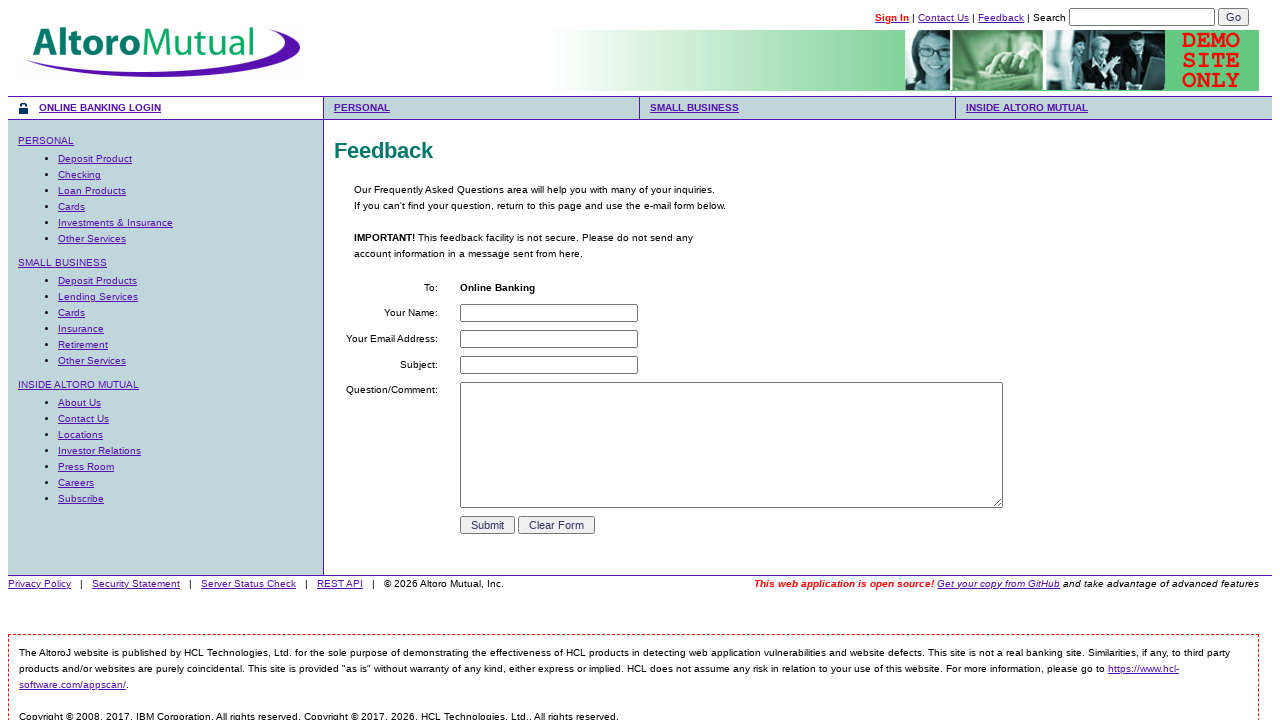

Filled in the 'Your Name' field with 'Kahterin Nunez Palomino' on xpath=/html/body/table/tbody/tr[2]/td[2]/div/form/table/tbody/tr[2]/td[2]/input
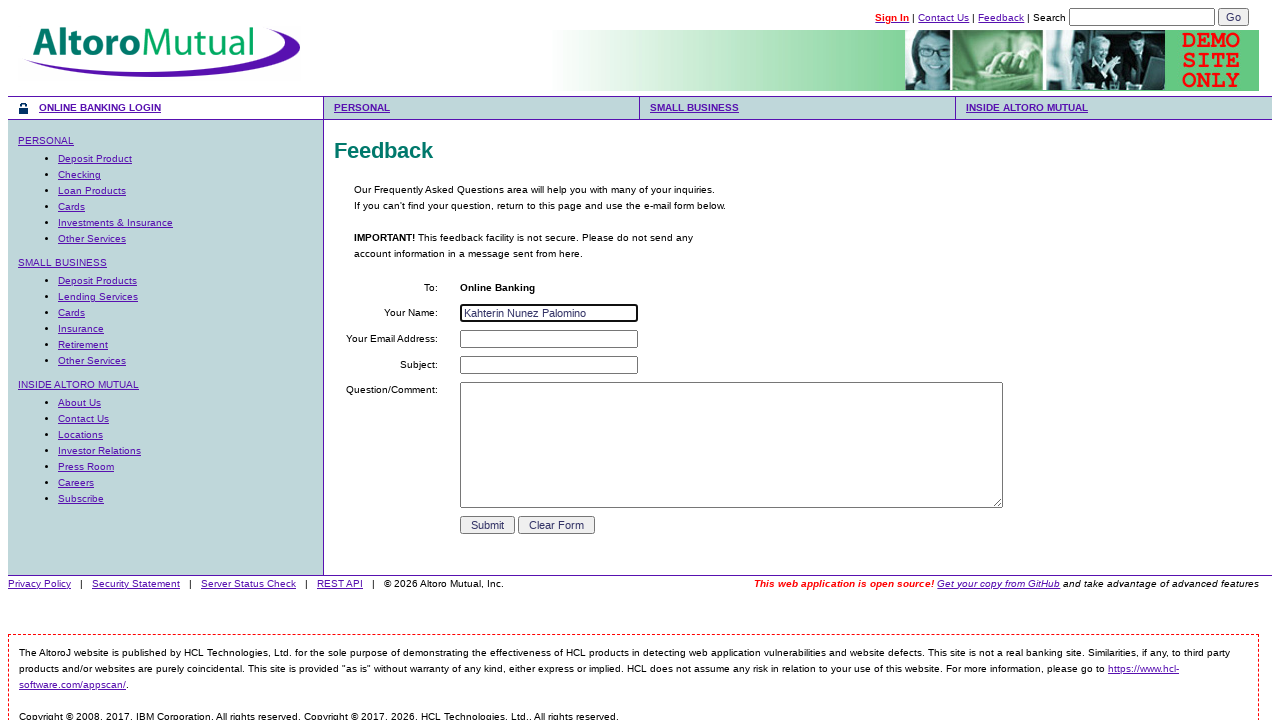

Filled in the 'Your Email' field with 'Khaterinnunez@gmail.com' on xpath=/html/body/table/tbody/tr[2]/td[2]/div/form/table/tbody/tr[3]/td[2]/input
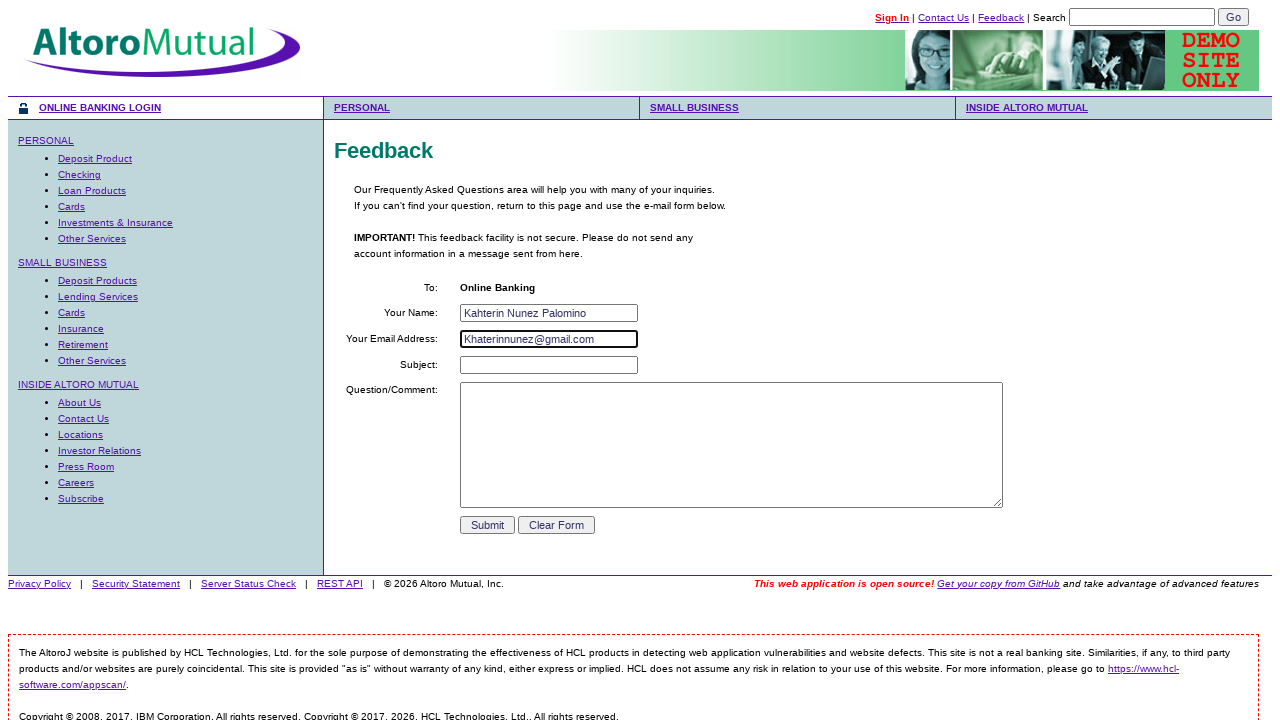

Filled in the 'Subject' field with 'Remessa' on xpath=/html/body/table/tbody/tr[2]/td[2]/div/form/table/tbody/tr[4]/td[2]/input
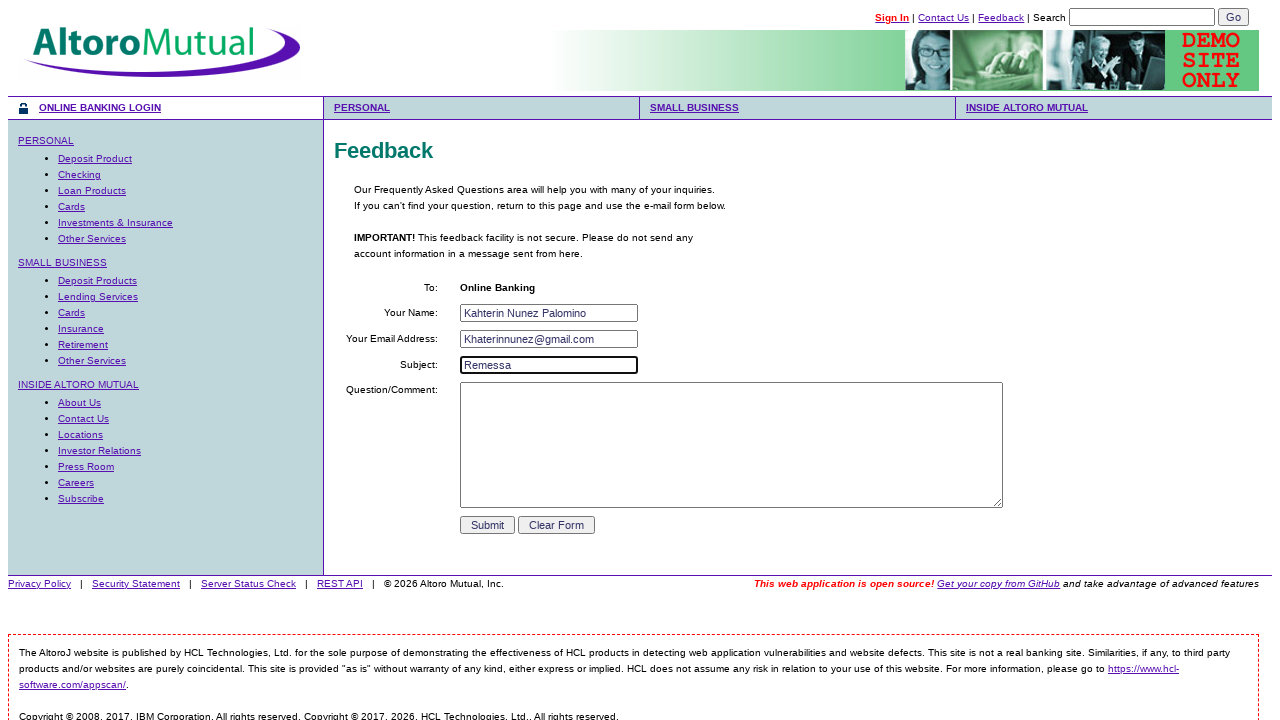

Filled in the 'Question/Comment' textarea with 'Tempo de Remessa' on xpath=/html/body/table/tbody/tr[2]/td[2]/div/form/table/tbody/tr[5]/td[2]/textar
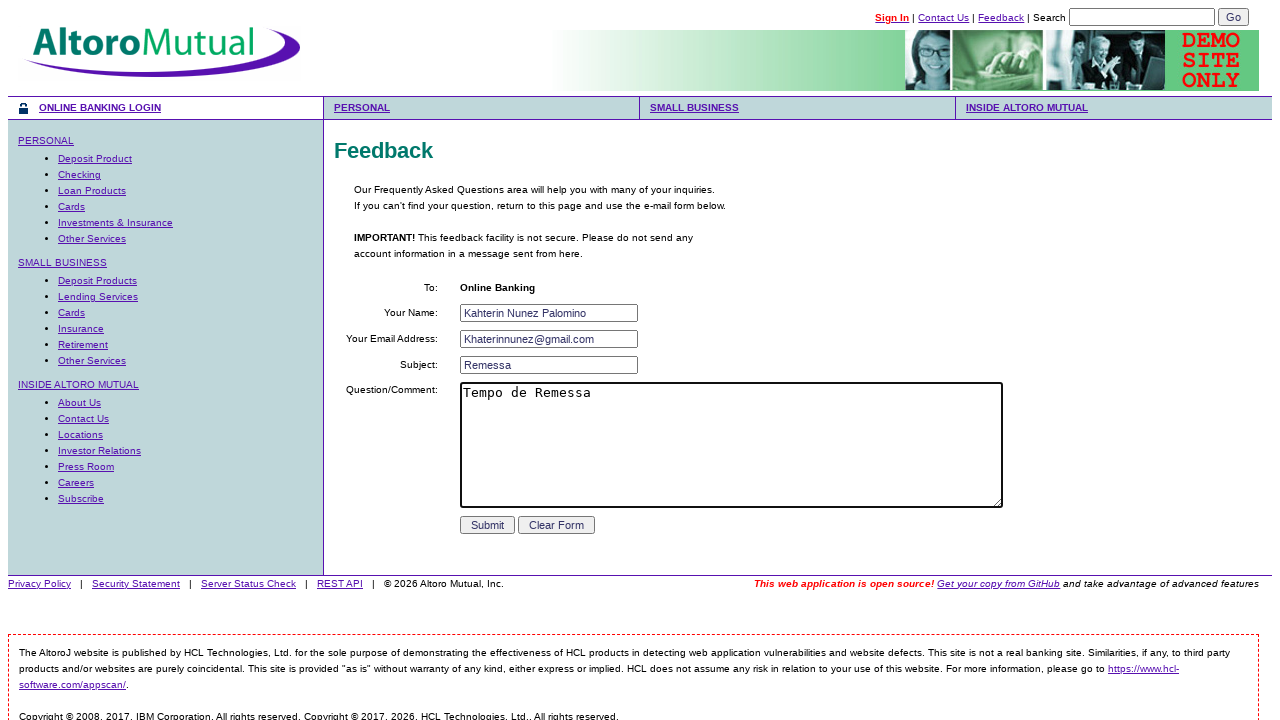

Clicked the Submit button to send feedback at (488, 525) on xpath=/html/body/table/tbody/tr[2]/td[2]/div/form/table/tbody/tr[6]/td[2]/input[
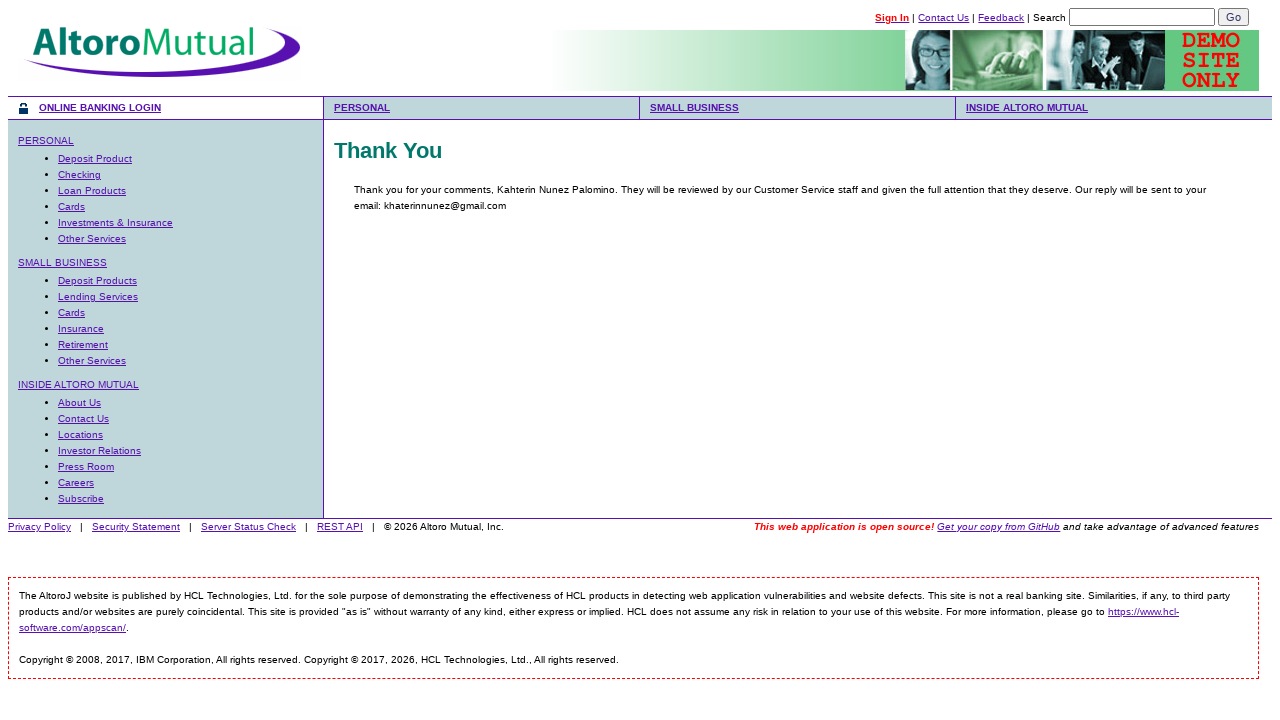

Thank you message appeared, confirming feedback was submitted successfully
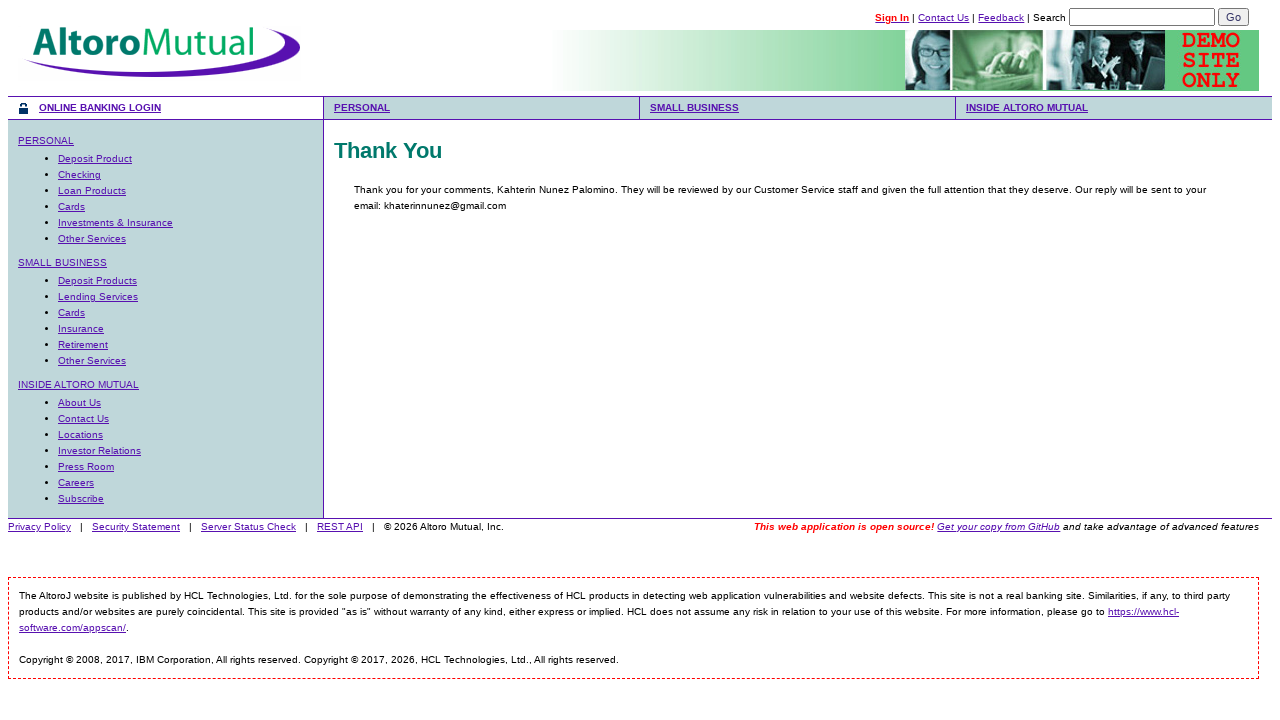

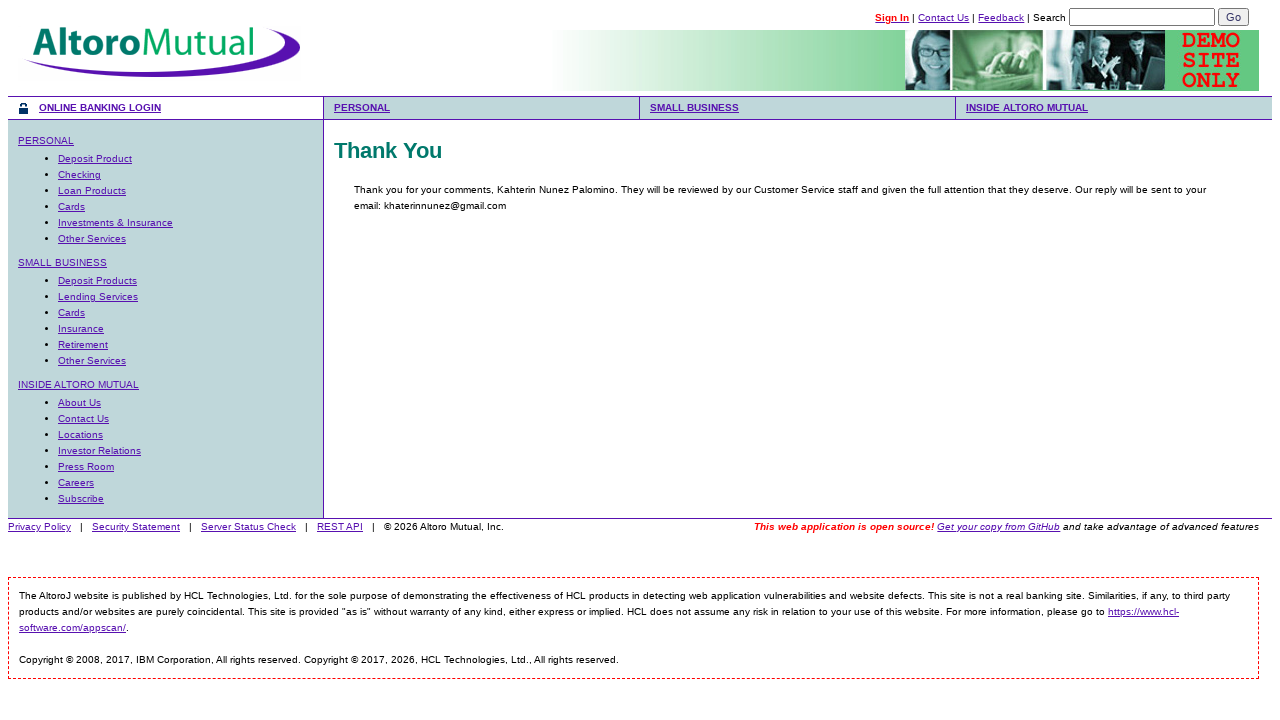